Tests JavaScript prompt functionality by navigating to alerts page, triggering a prompt, entering text, and verifying the result

Starting URL: https://the-internet.herokuapp.com/

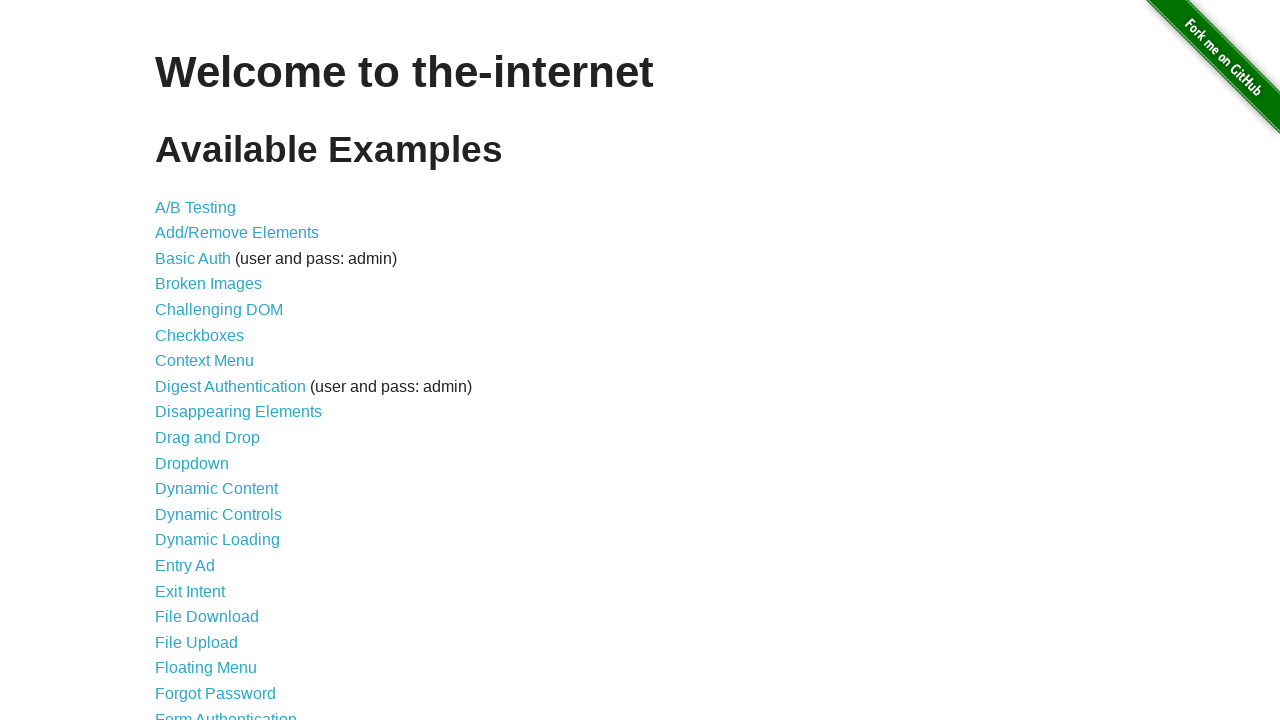

Clicked on JavaScript Alerts link at (214, 361) on xpath=/html/body/div[2]/div/ul/li[29]/a
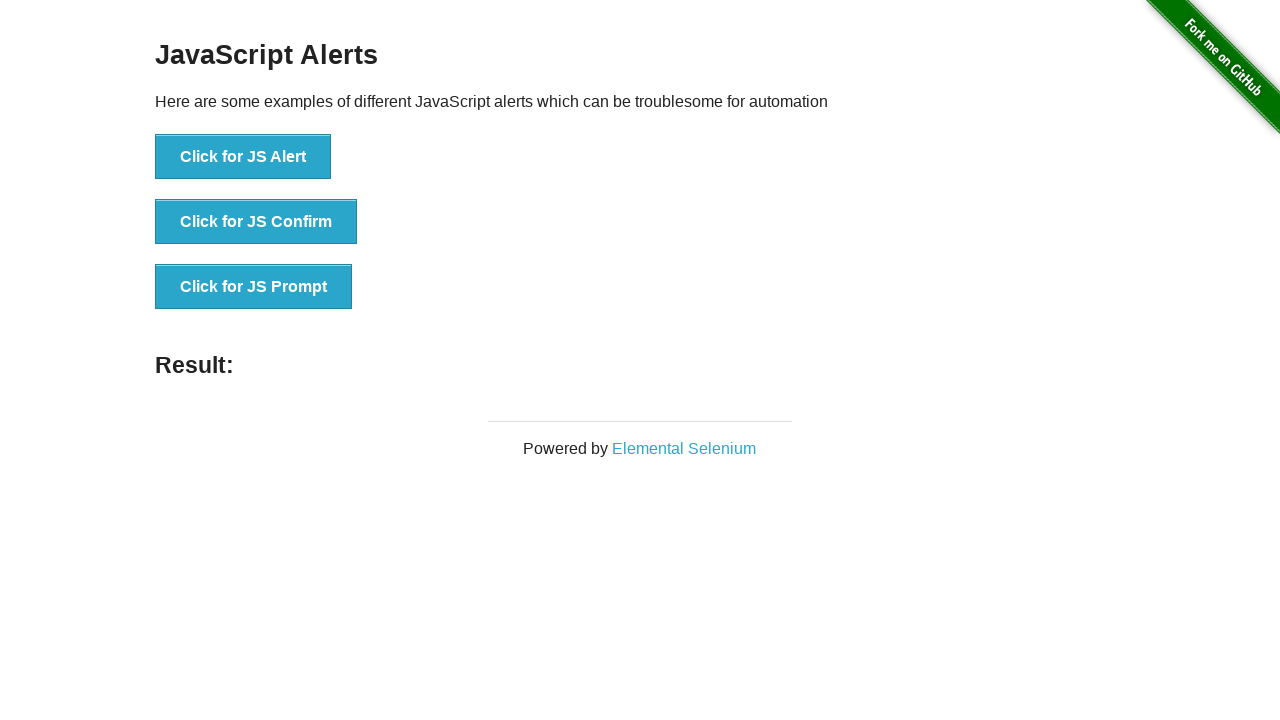

Clicked on JS prompt button at (254, 287) on xpath=/html/body/div[2]/div/div/ul/li[3]/button
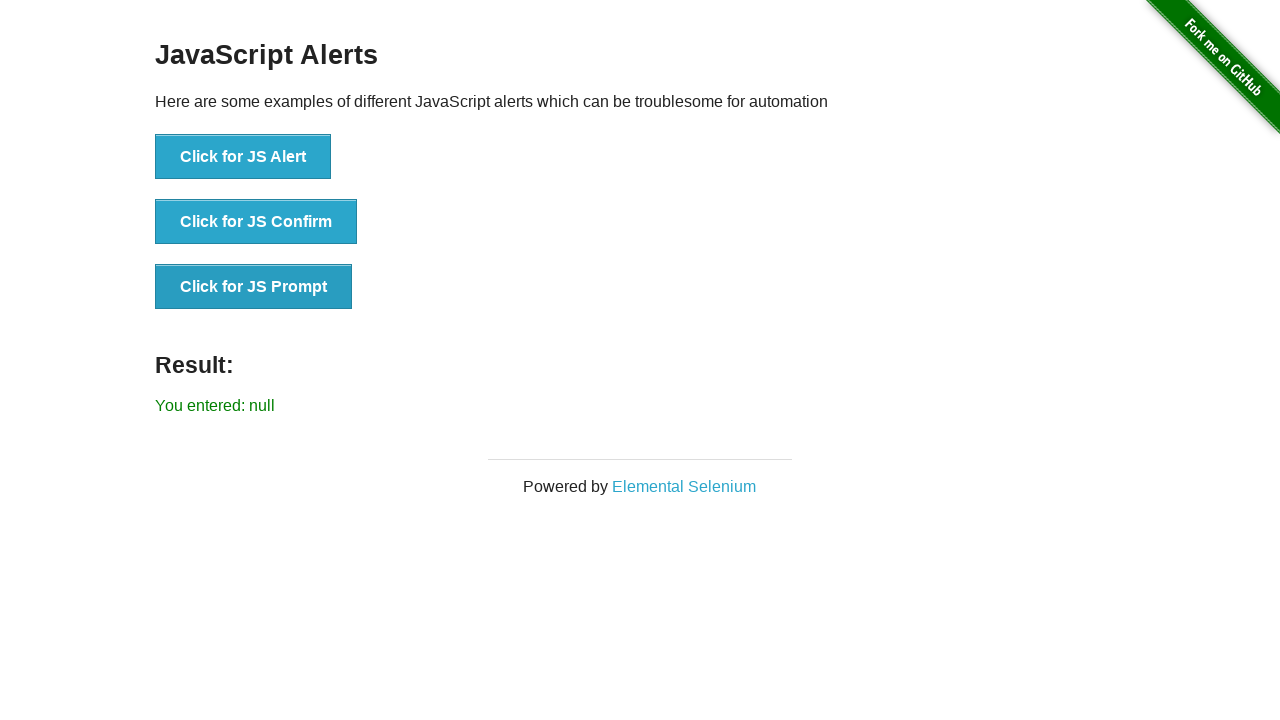

Set up dialog handler to accept prompt with 'Sample Text Input'
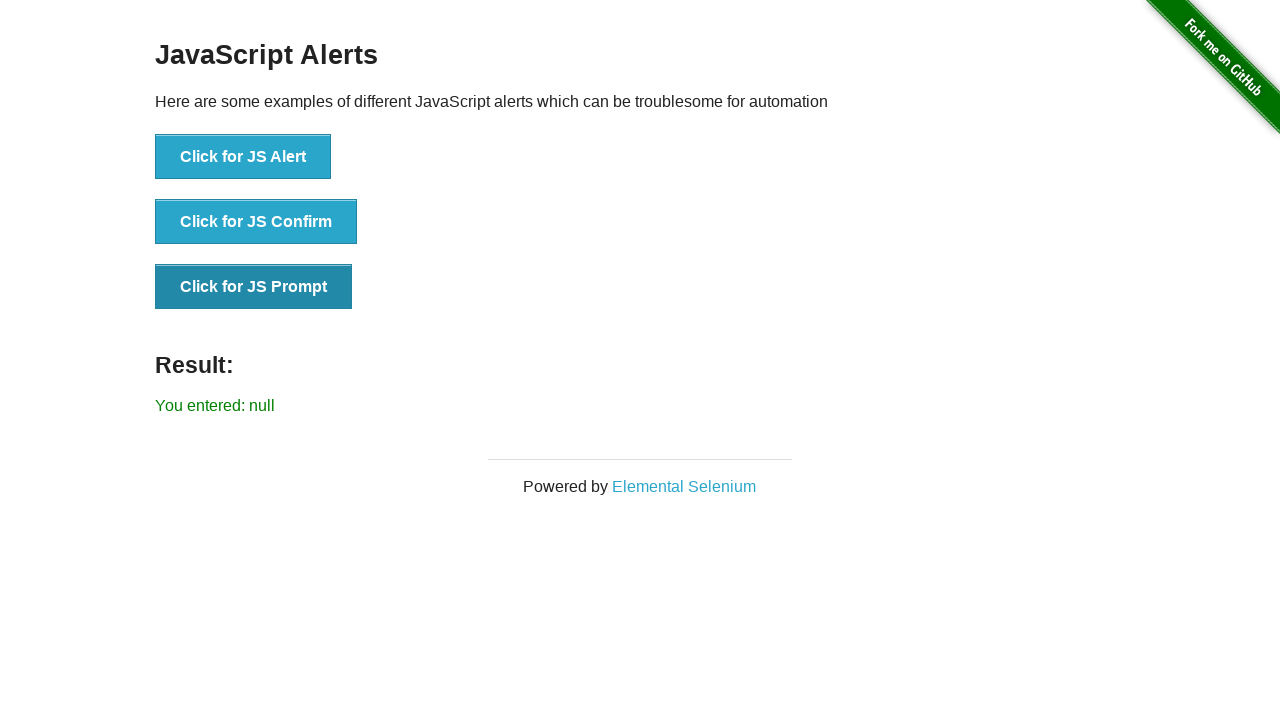

Result element appeared on page
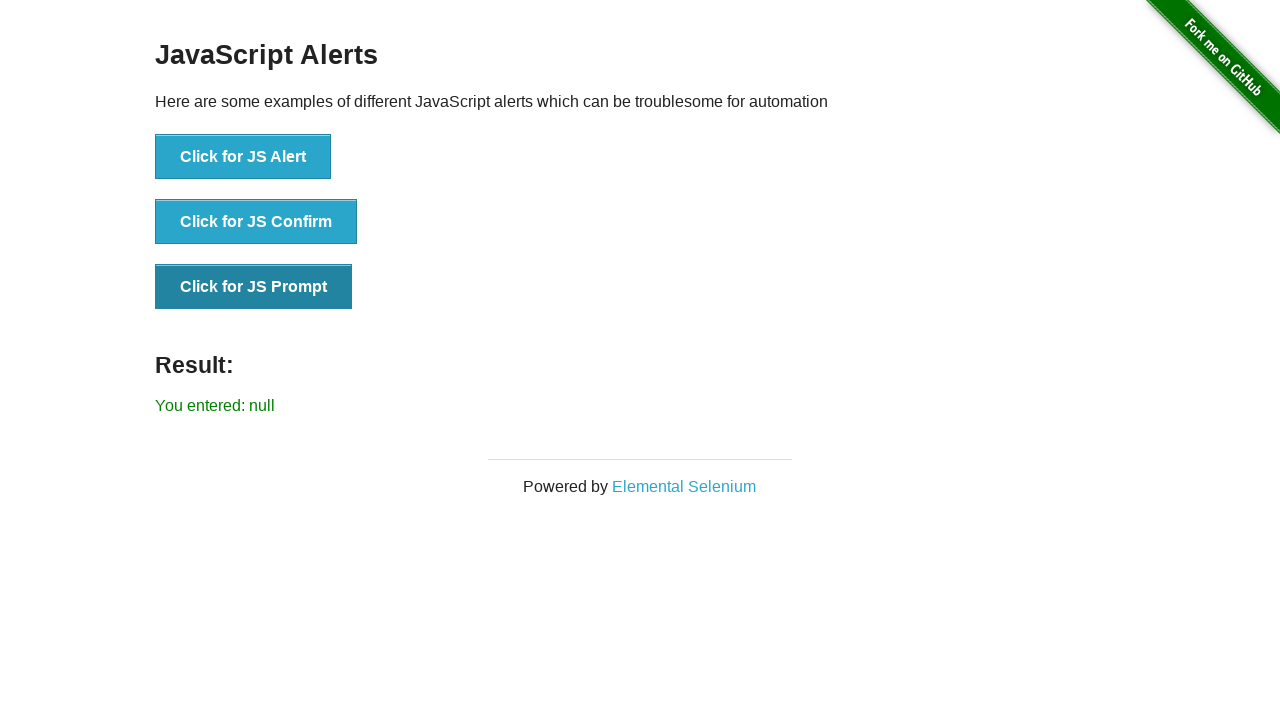

Extracted result text content
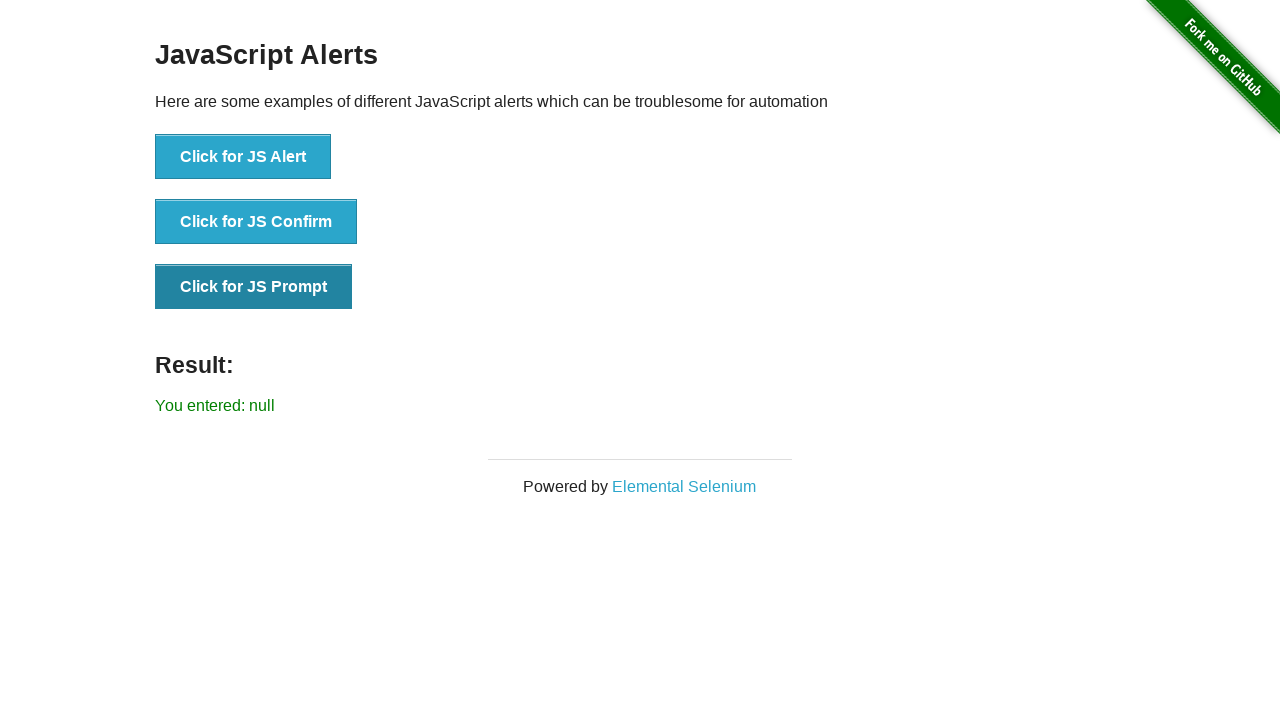

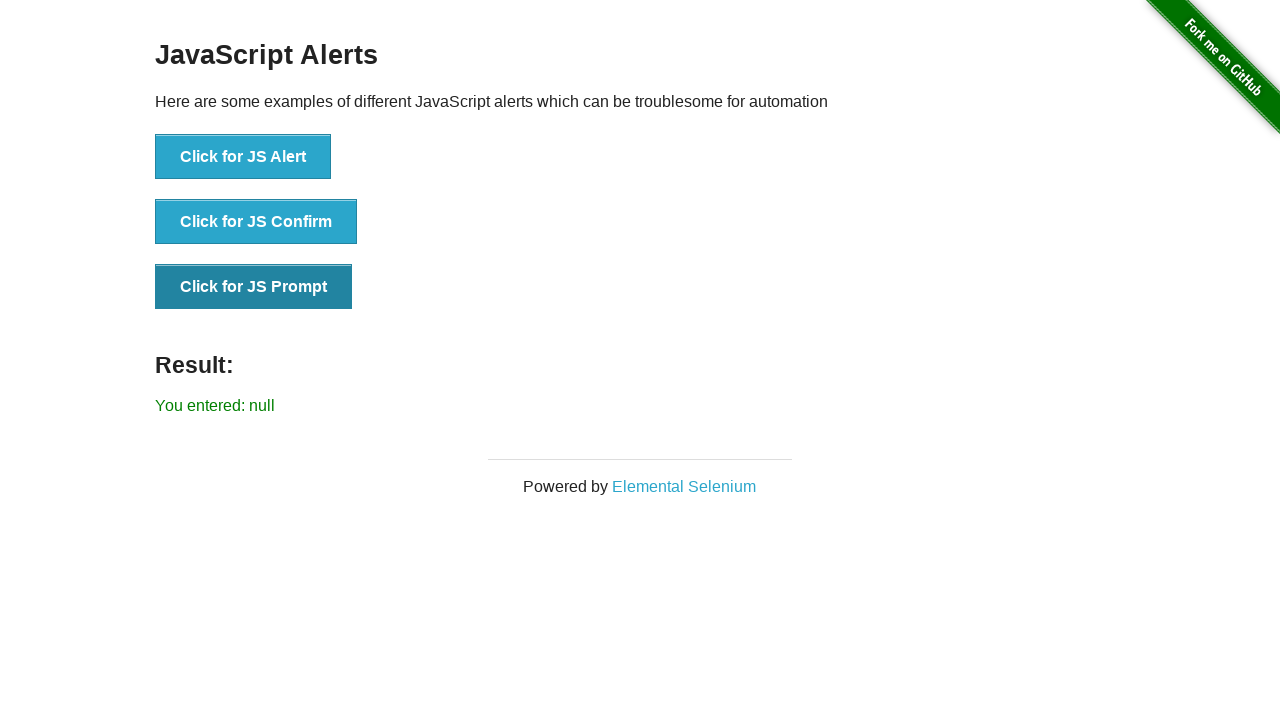